Navigates to the OrangeHRM demo page and verifies the page loads by checking the current URL.

Starting URL: https://opensource-demo.orangehrmlive.com/

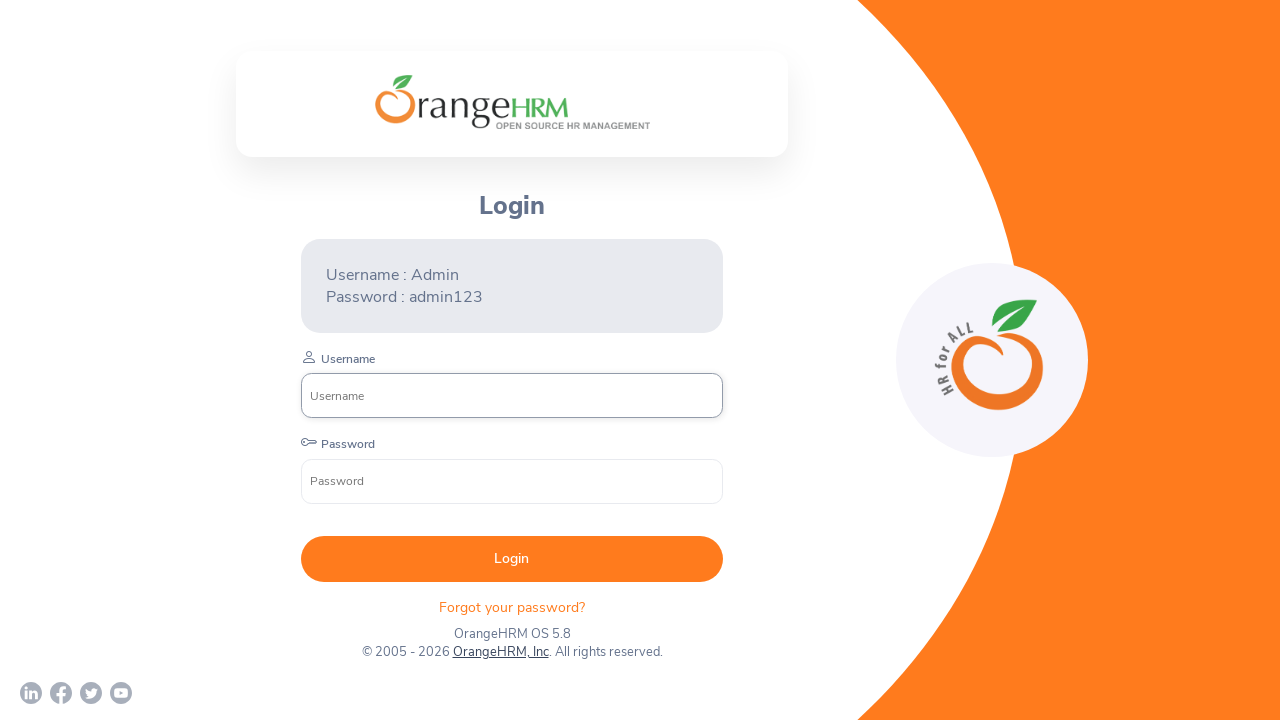

Waited for page to reach domcontentloaded state
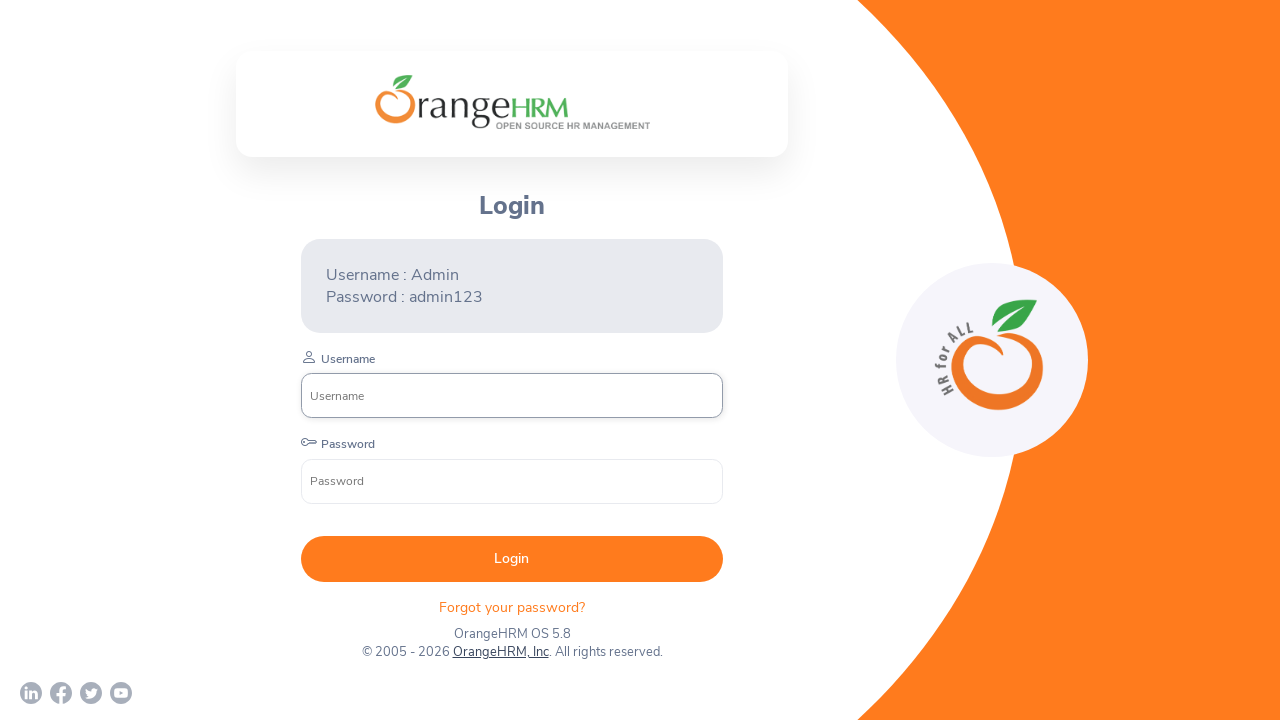

Verified current URL contains 'opensource-demo.orangehrmlive.com'
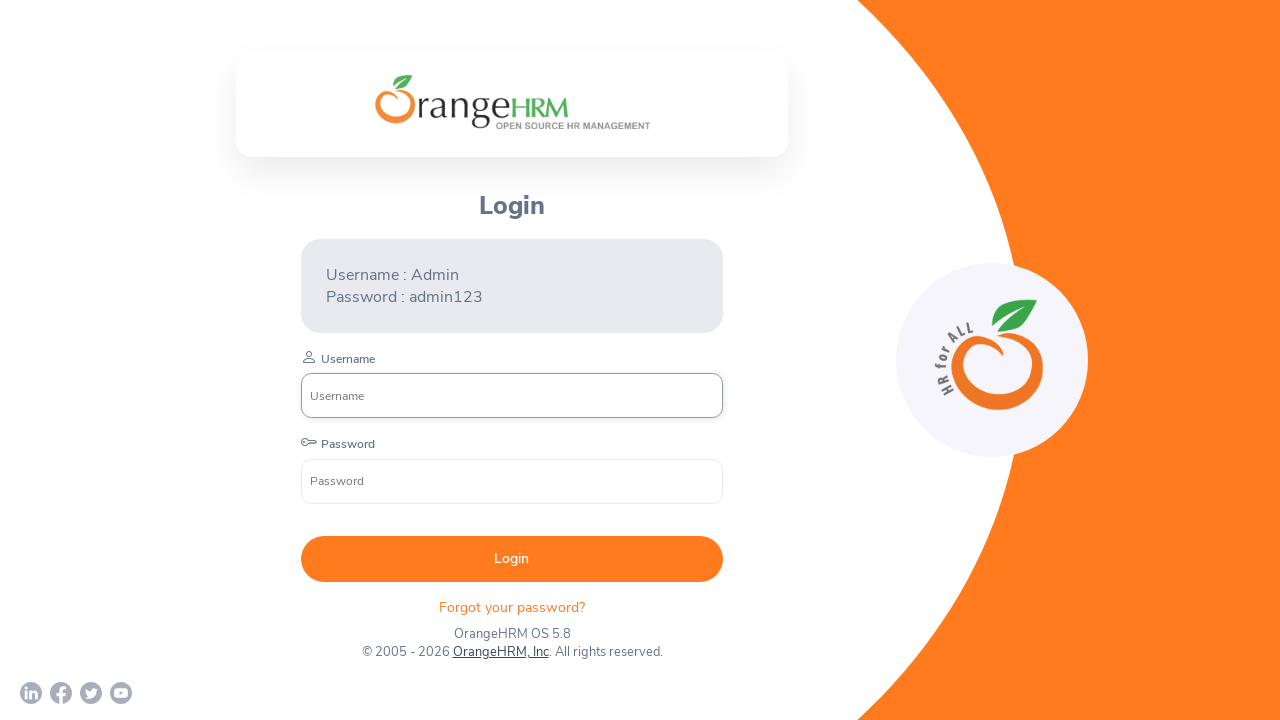

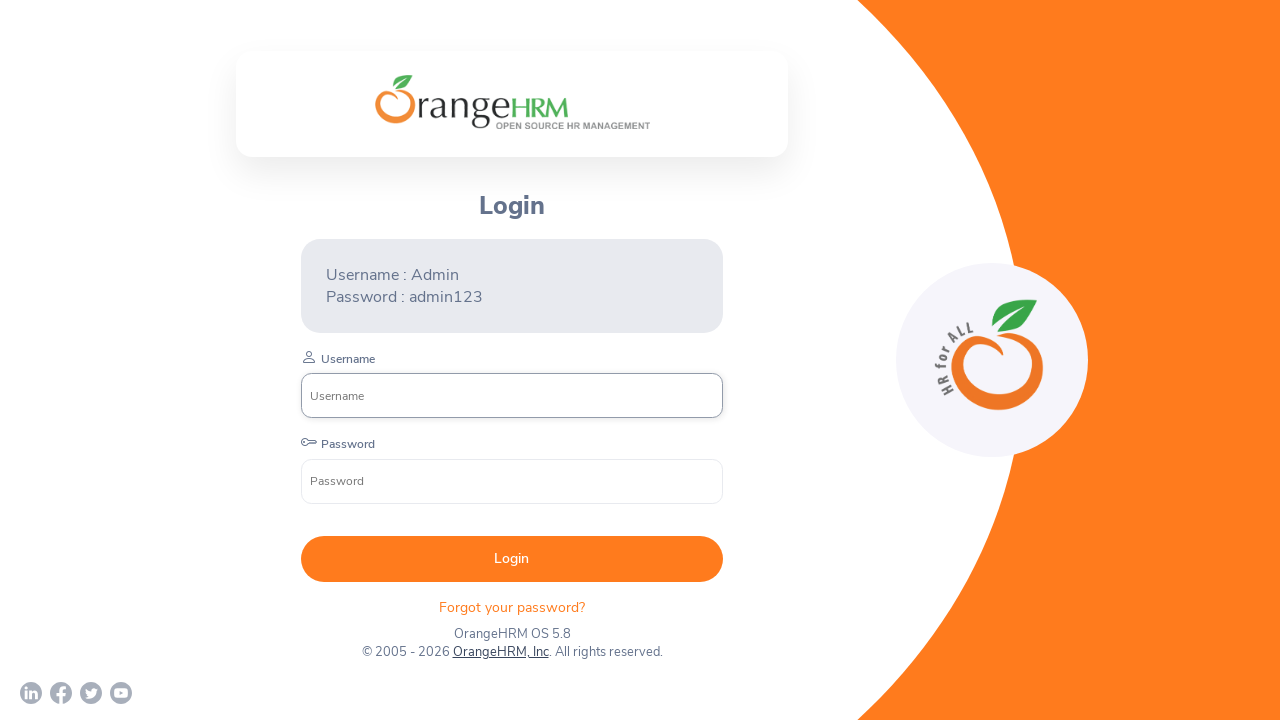